Tests drag and drop functionality by dragging an element to a drop zone using the dragAndDrop method

Starting URL: https://jqueryui.com/droppable/

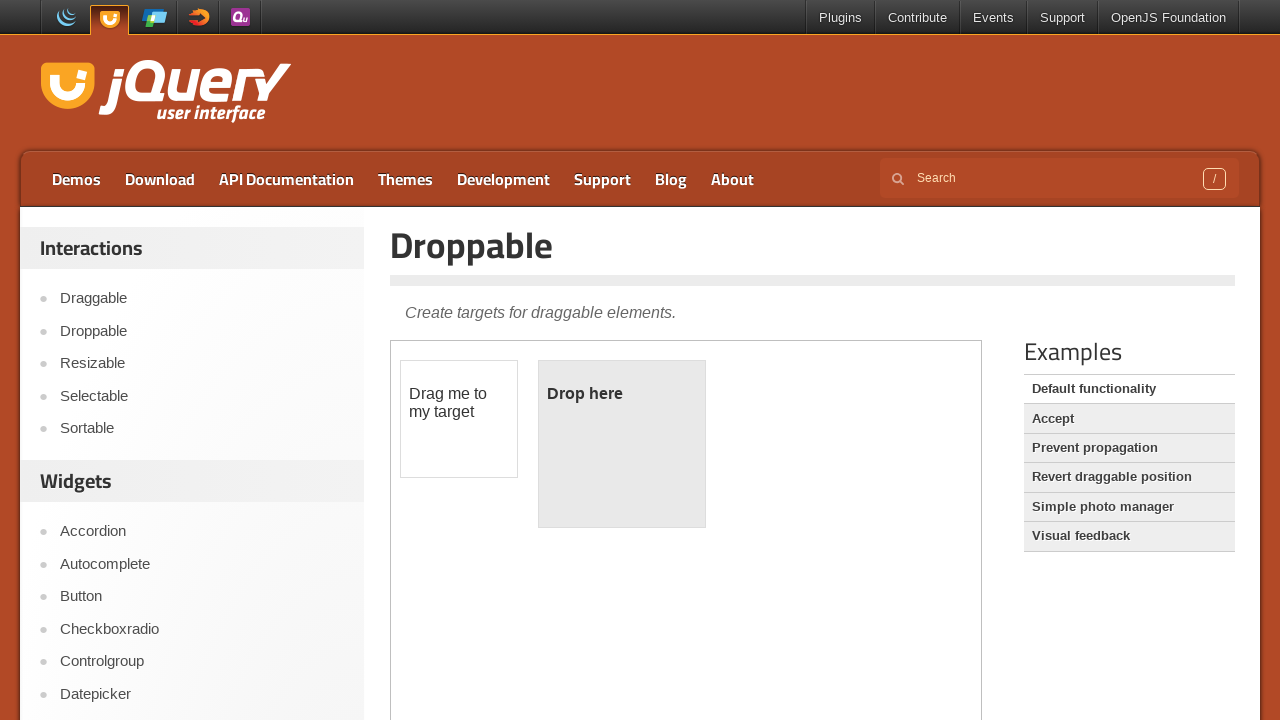

Waited for draggable element to load in iframe
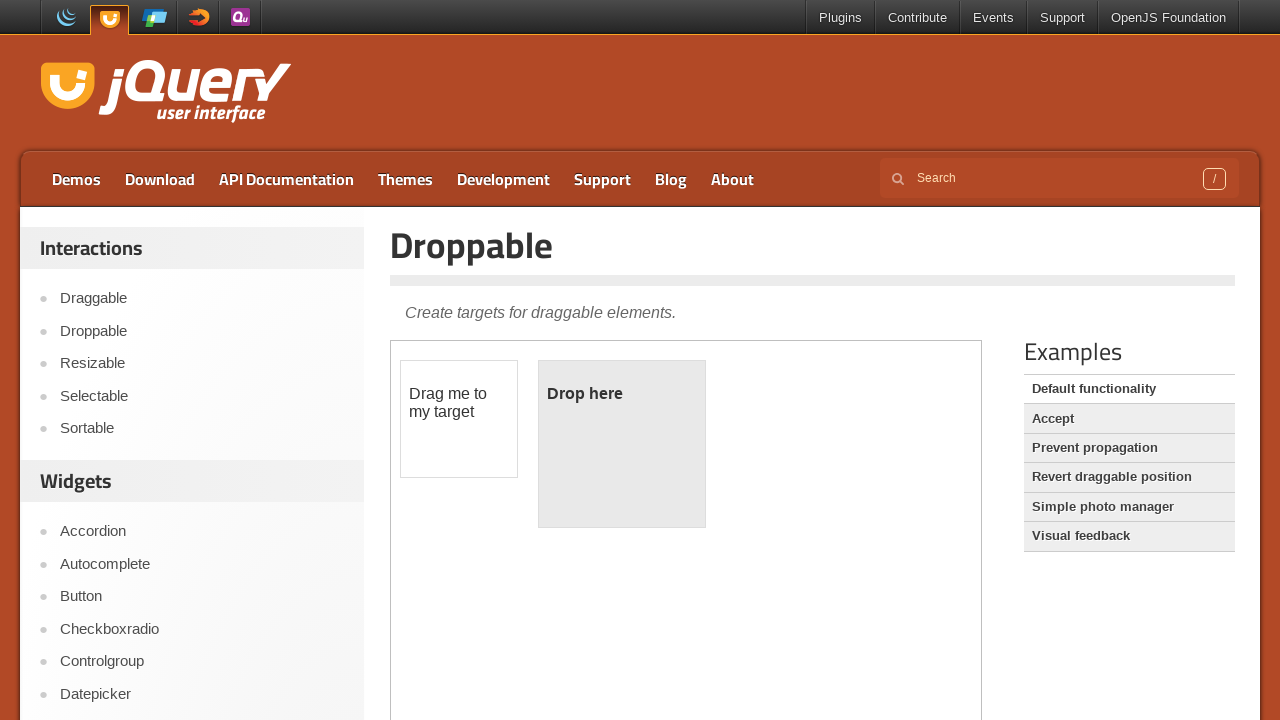

Located the iframe containing drag and drop elements
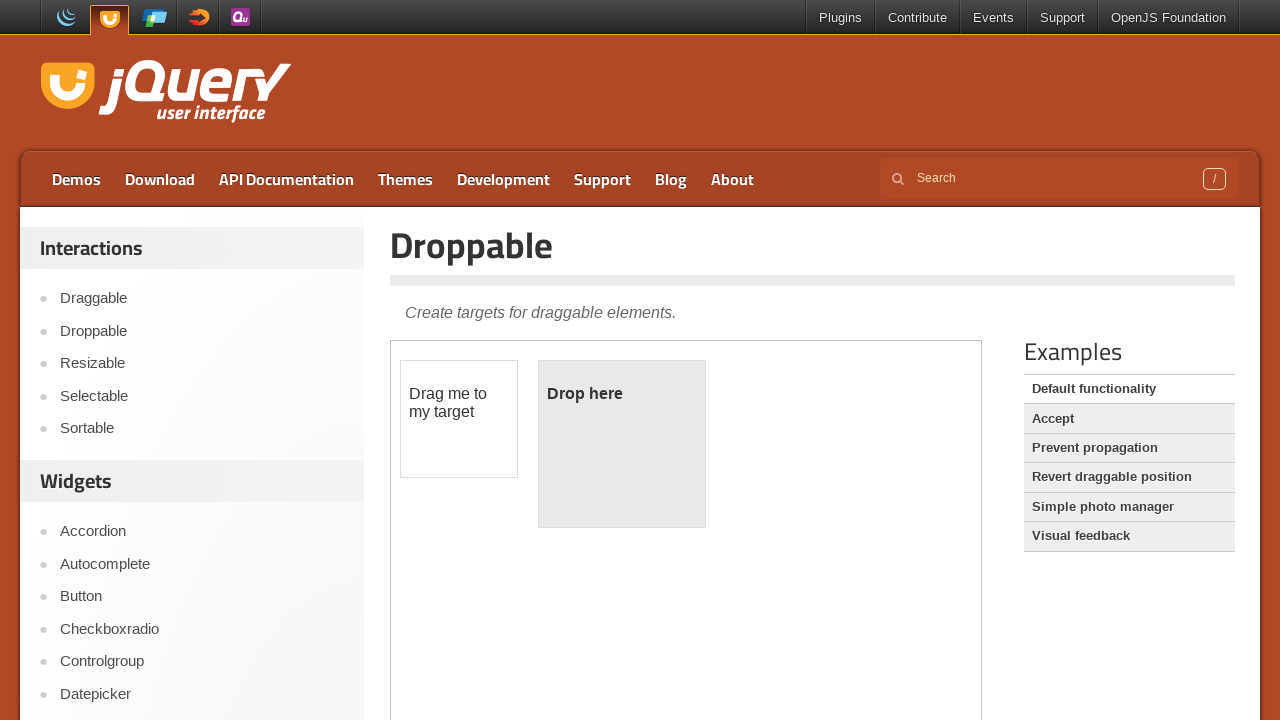

Located the draggable source element
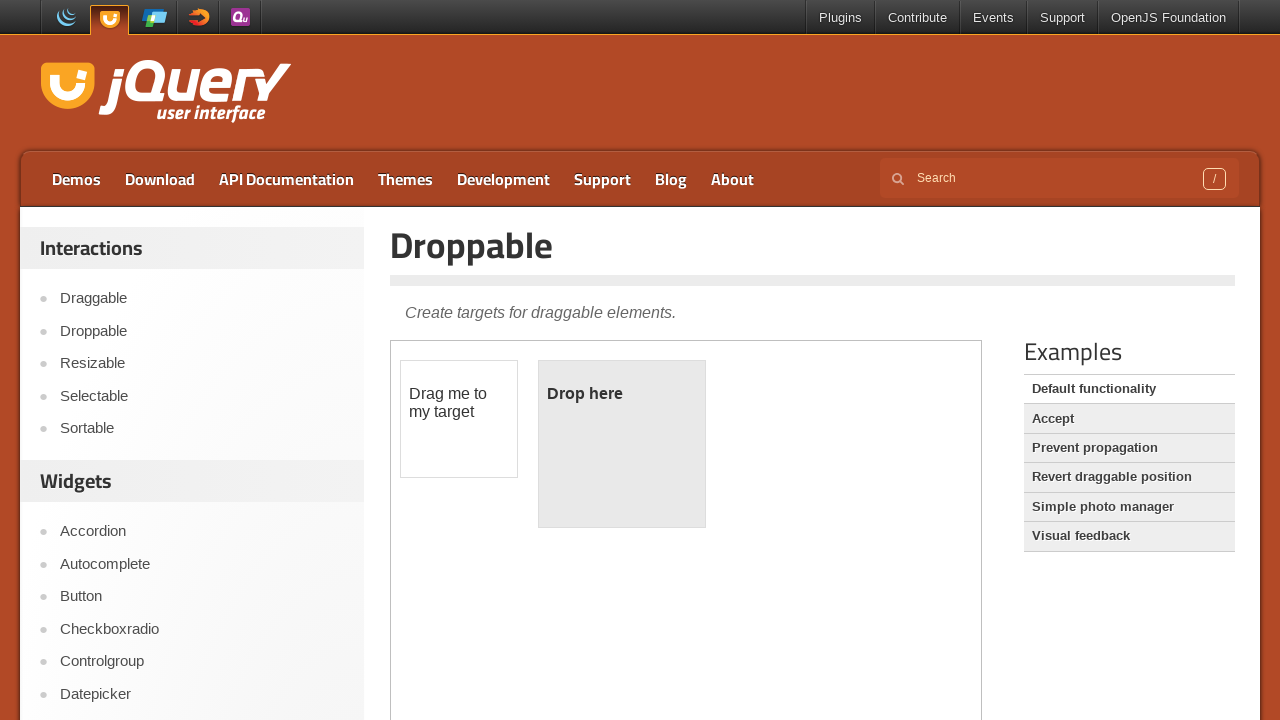

Located the droppable target element
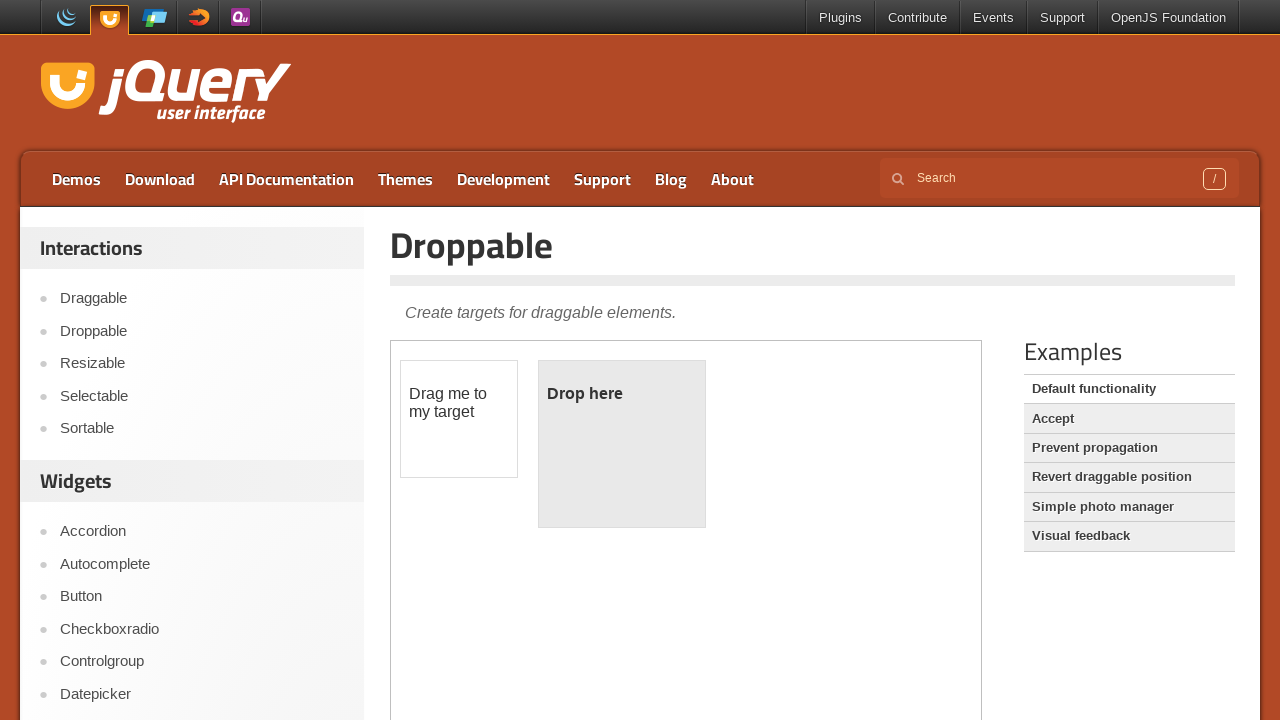

Dragged the draggable element to the droppable target zone at (622, 444)
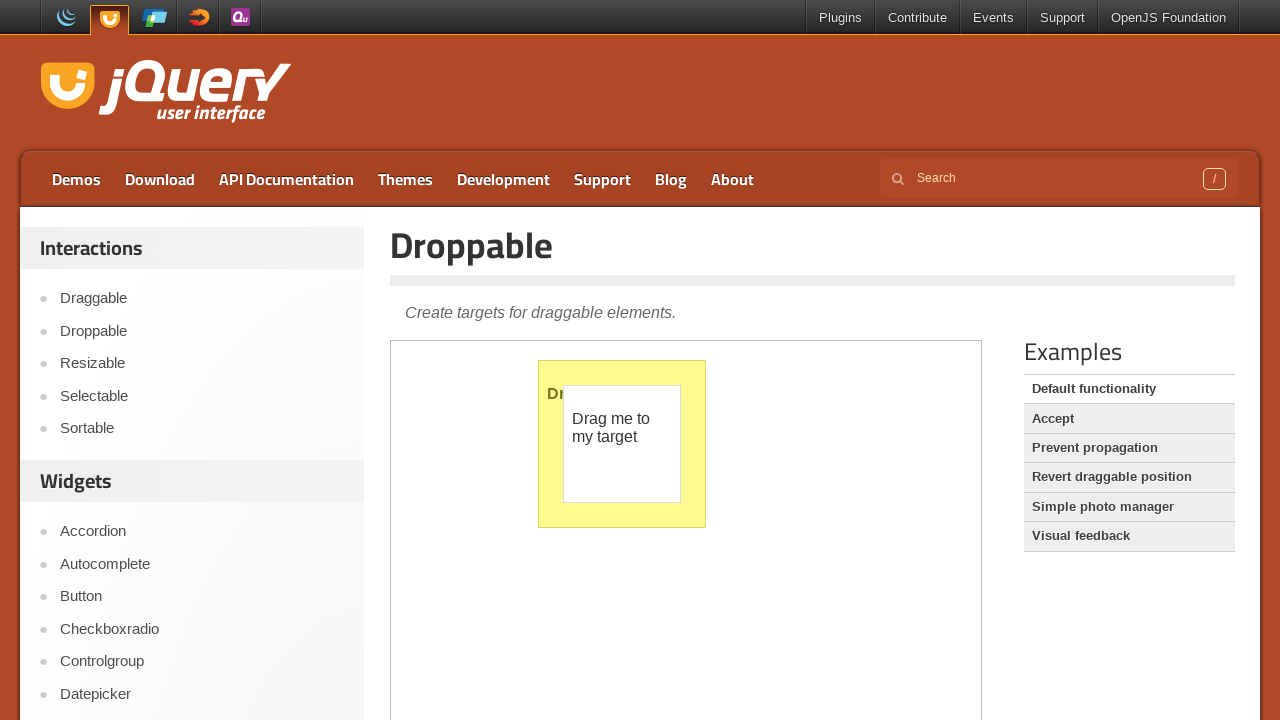

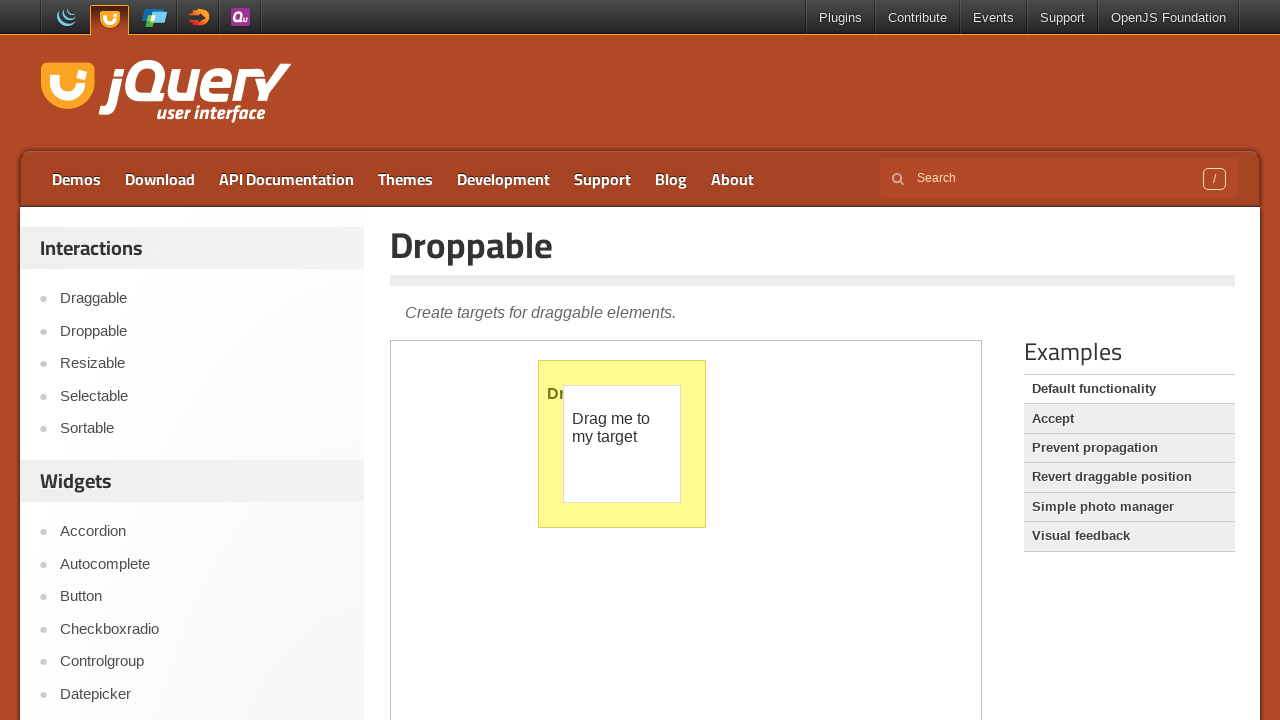